Tests the date picker on Selenium web form demo page by clicking on it to open the calendar

Starting URL: https://www.selenium.dev/selenium/web/web-form.html

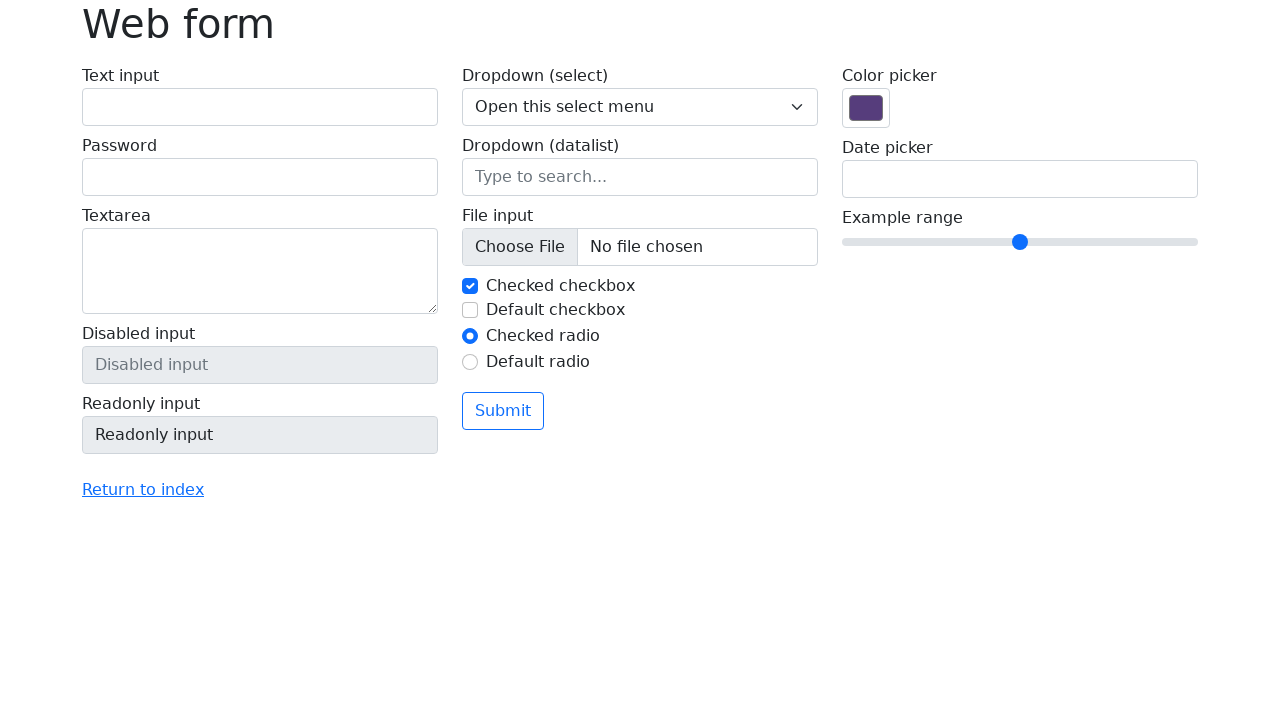

Navigated to Selenium web form demo page
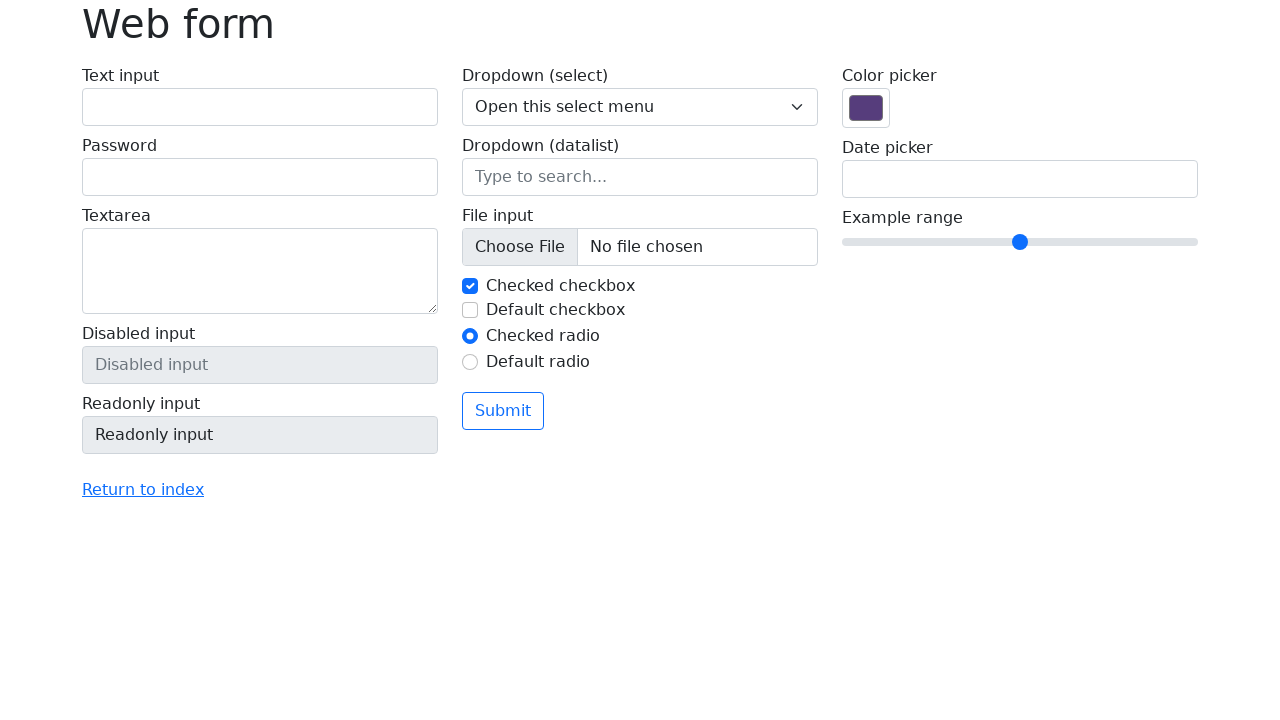

Clicked on date picker input field at (1020, 179) on input[name='my-date']
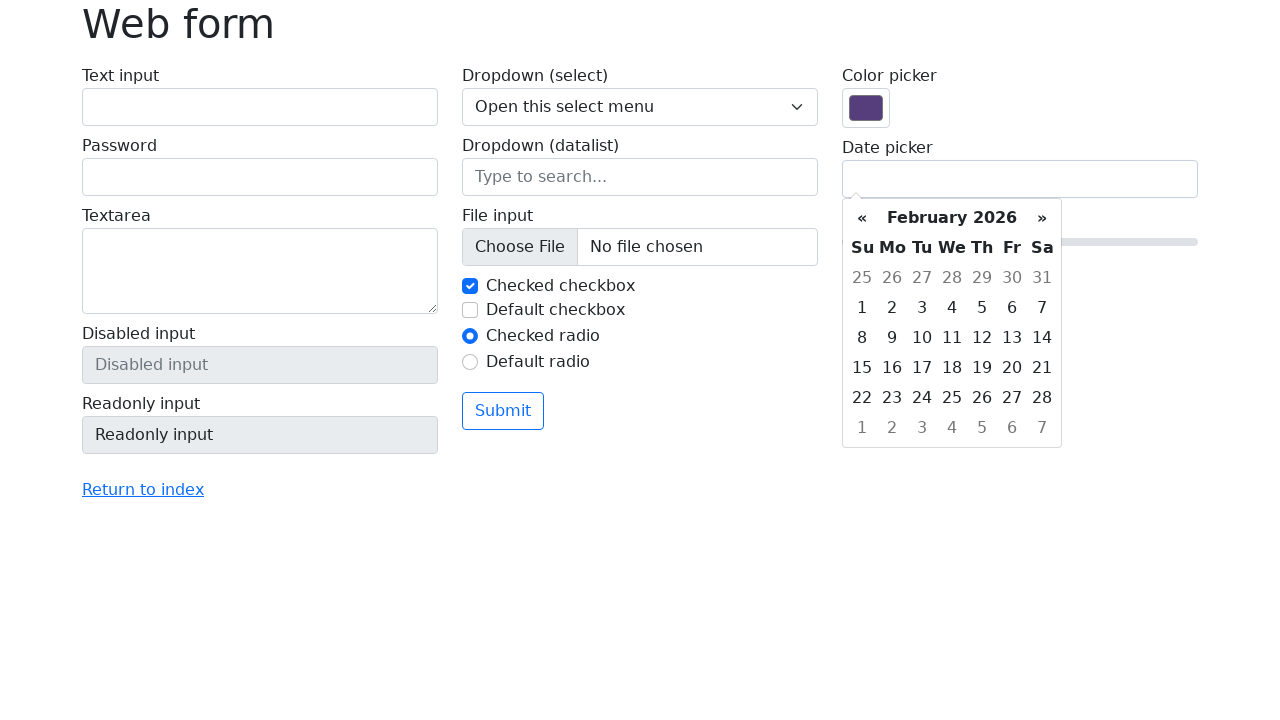

Date picker calendar appeared
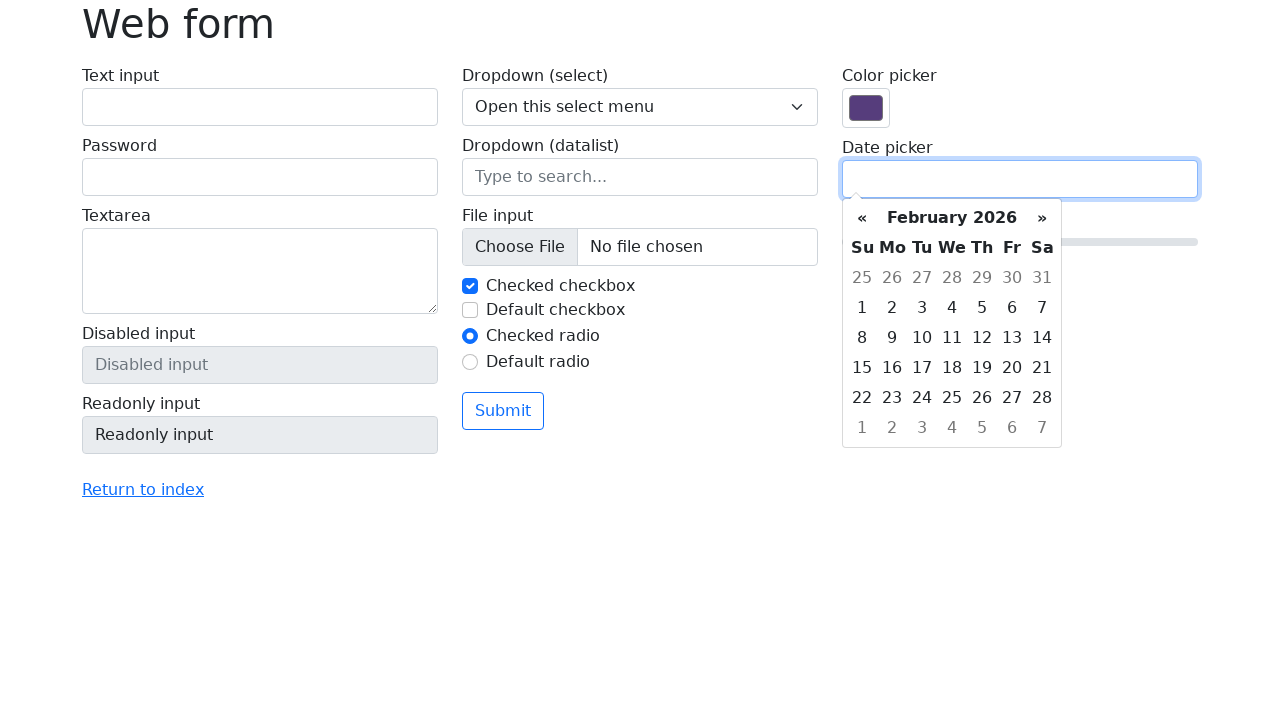

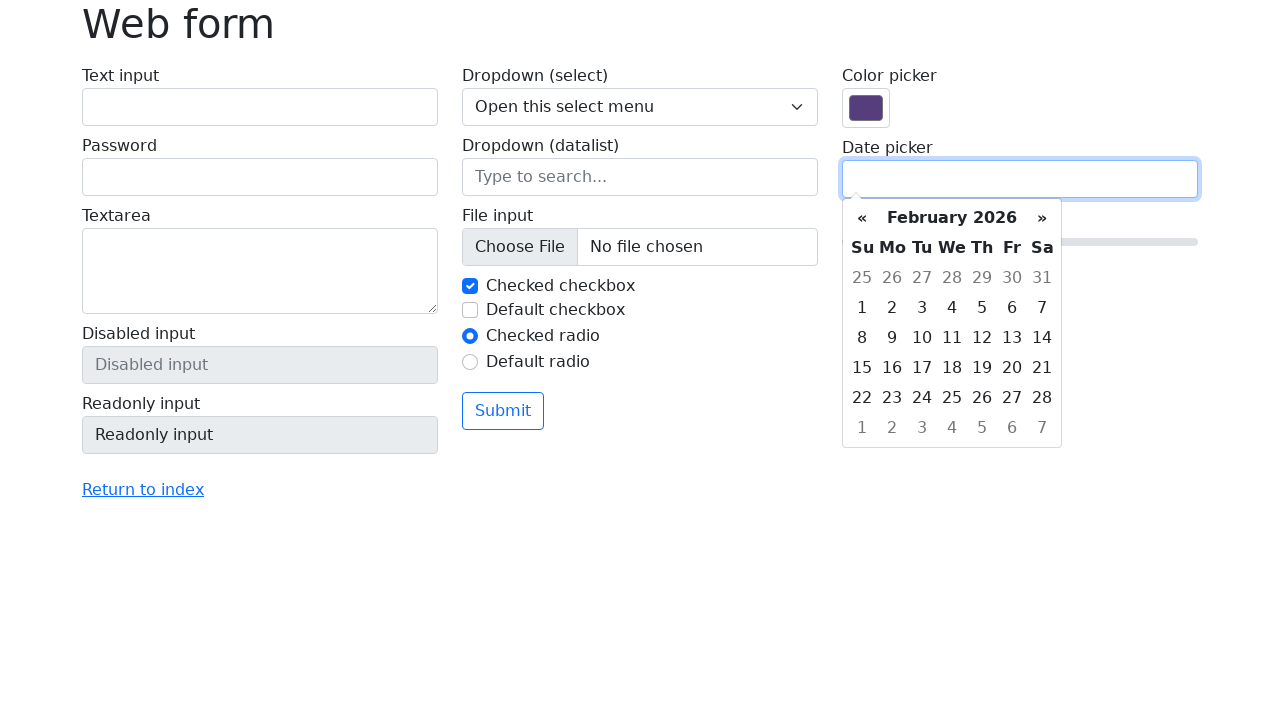